Tests marking individual items as complete by checking checkboxes on todo items

Starting URL: https://demo.playwright.dev/todomvc

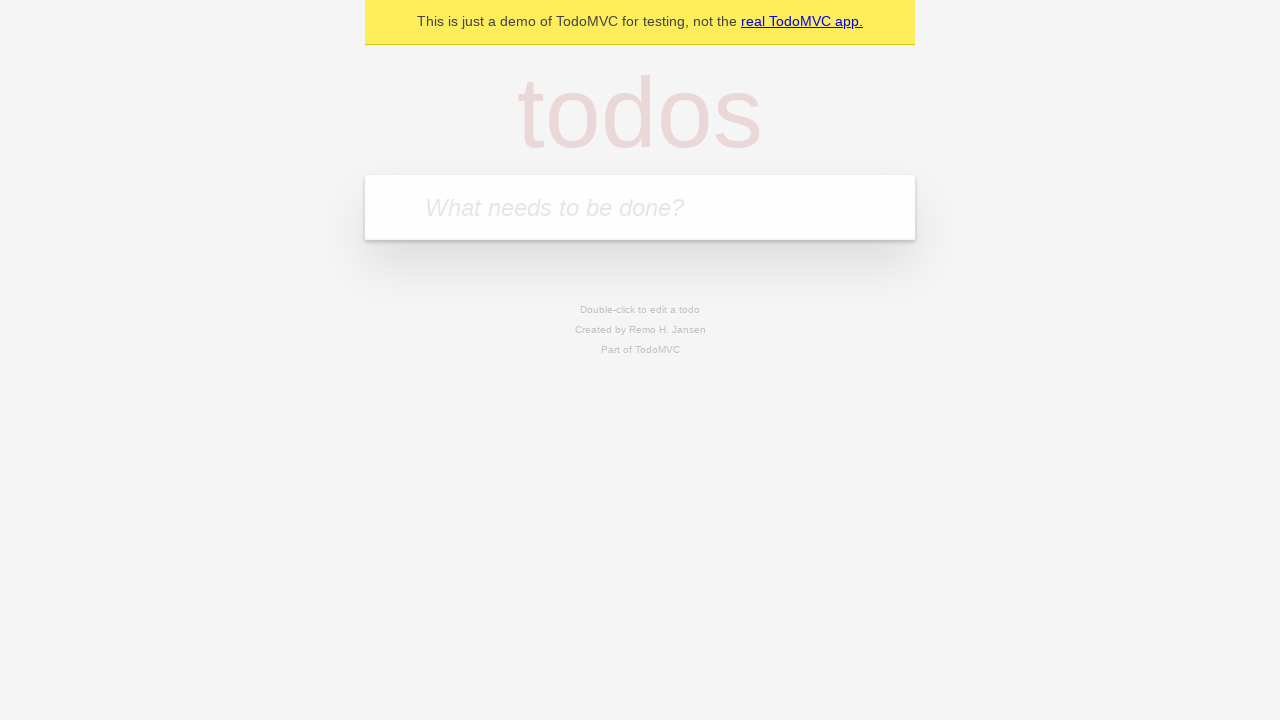

Filled todo input with 'buy some cheese' on internal:attr=[placeholder="What needs to be done?"i]
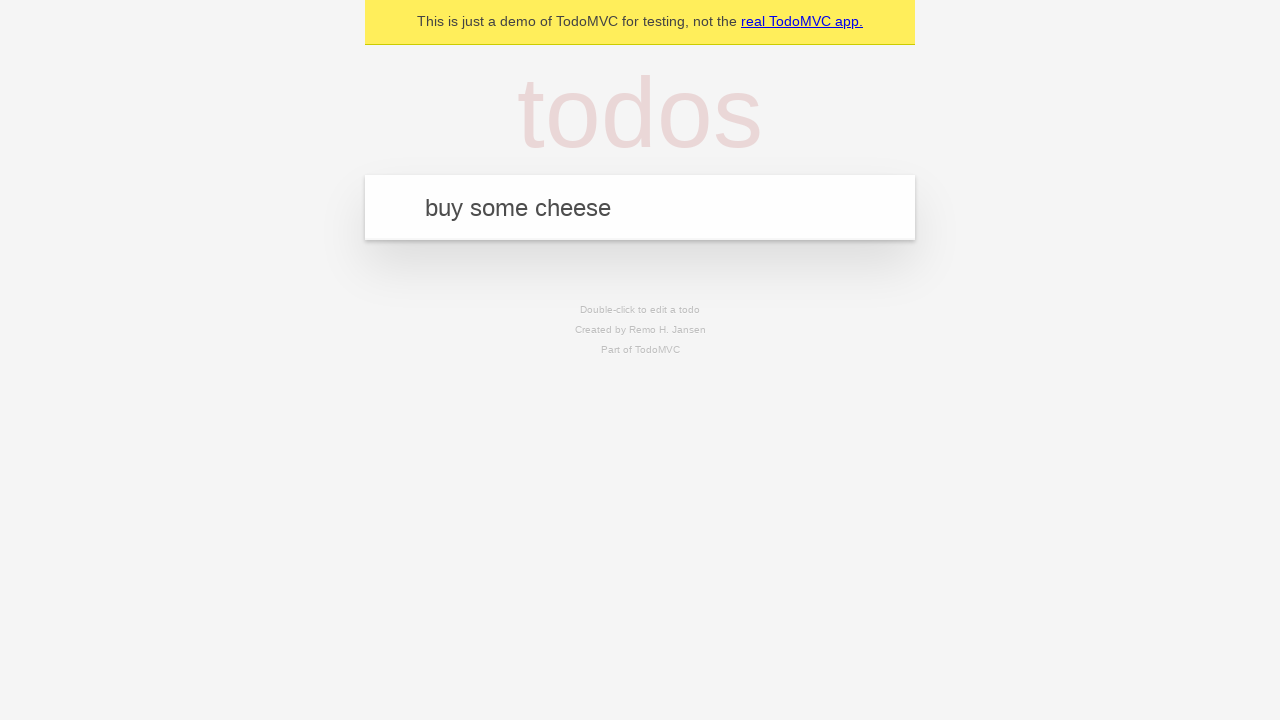

Pressed Enter to create todo item 'buy some cheese' on internal:attr=[placeholder="What needs to be done?"i]
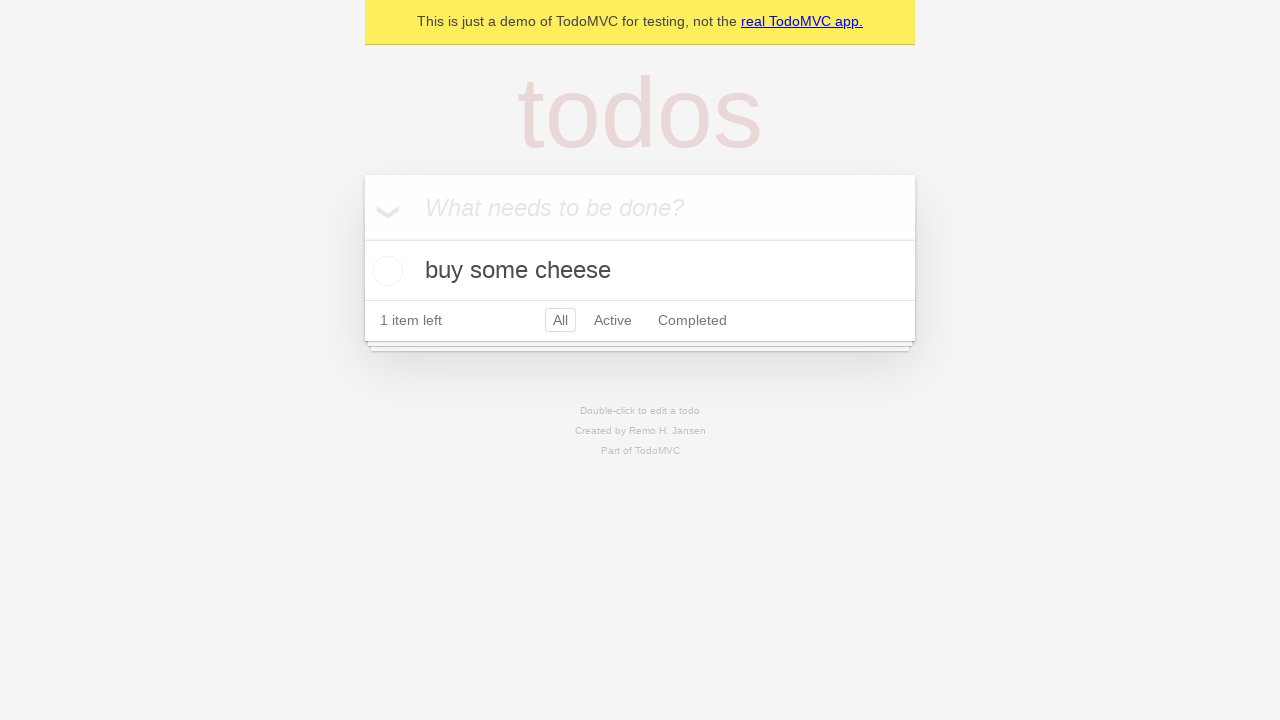

Filled todo input with 'feed the cat' on internal:attr=[placeholder="What needs to be done?"i]
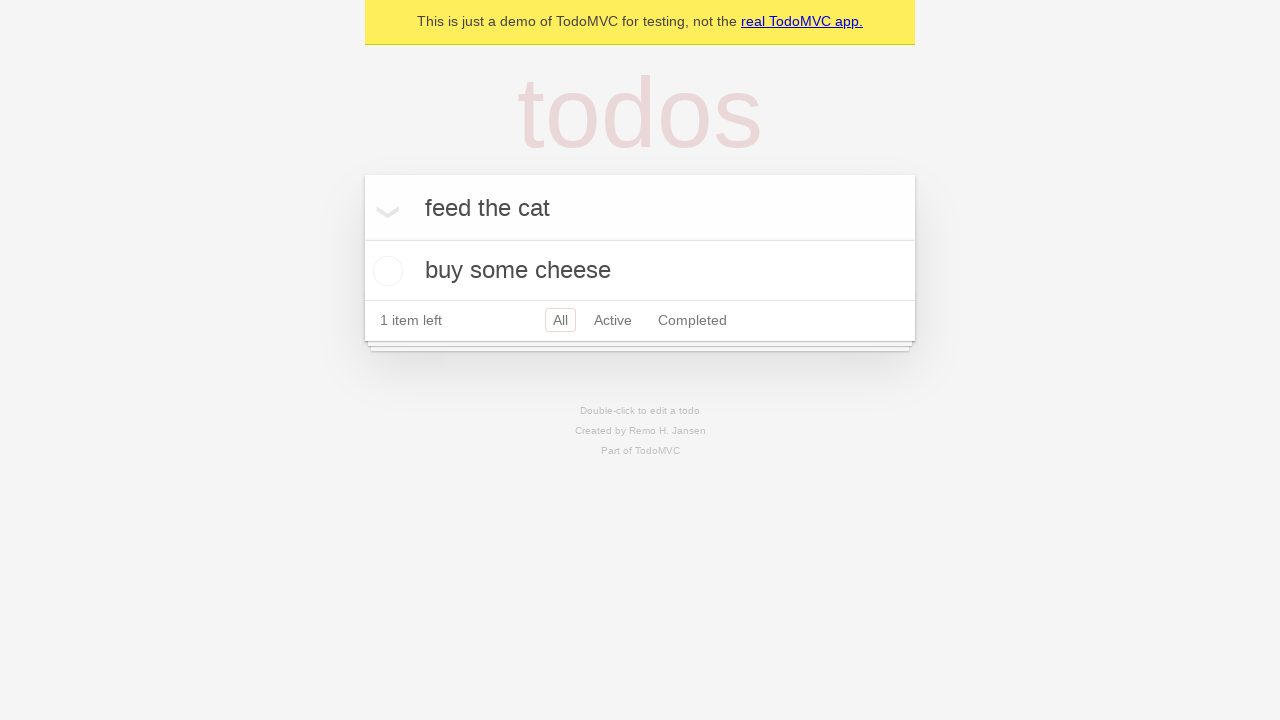

Pressed Enter to create todo item 'feed the cat' on internal:attr=[placeholder="What needs to be done?"i]
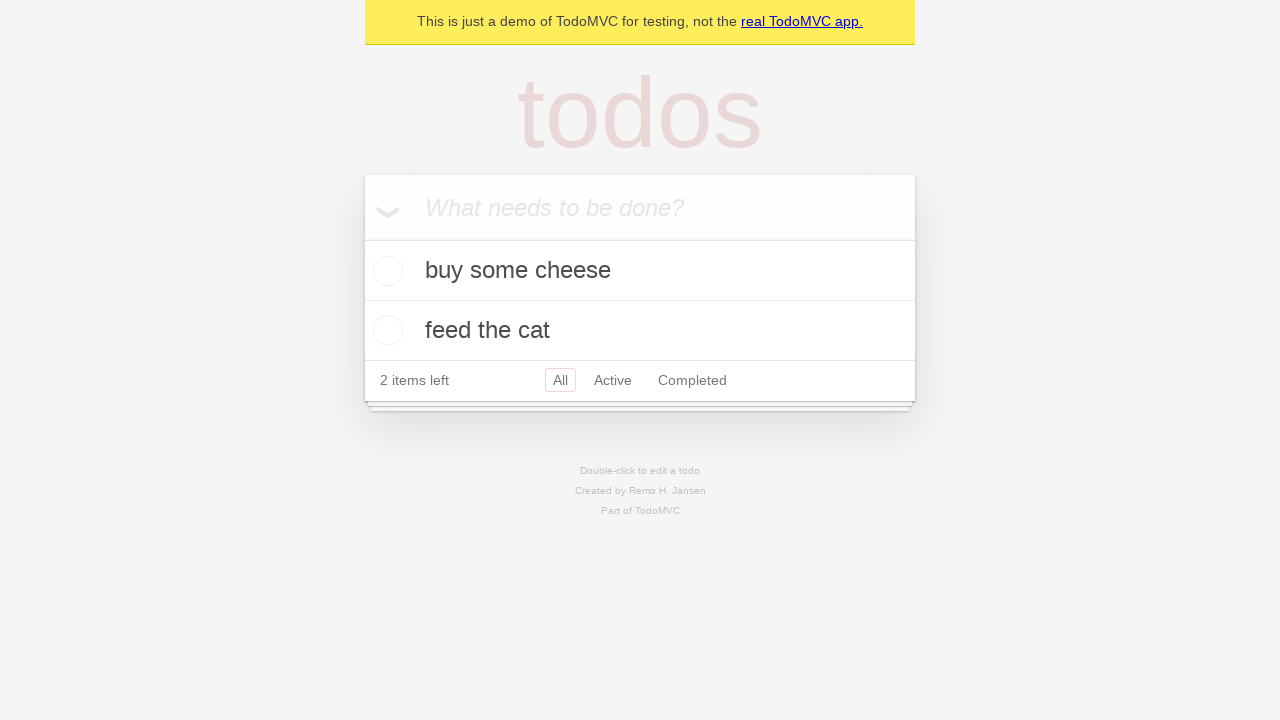

Checked checkbox for first todo item 'buy some cheese' at (385, 271) on internal:testid=[data-testid="todo-item"s] >> nth=0 >> internal:role=checkbox
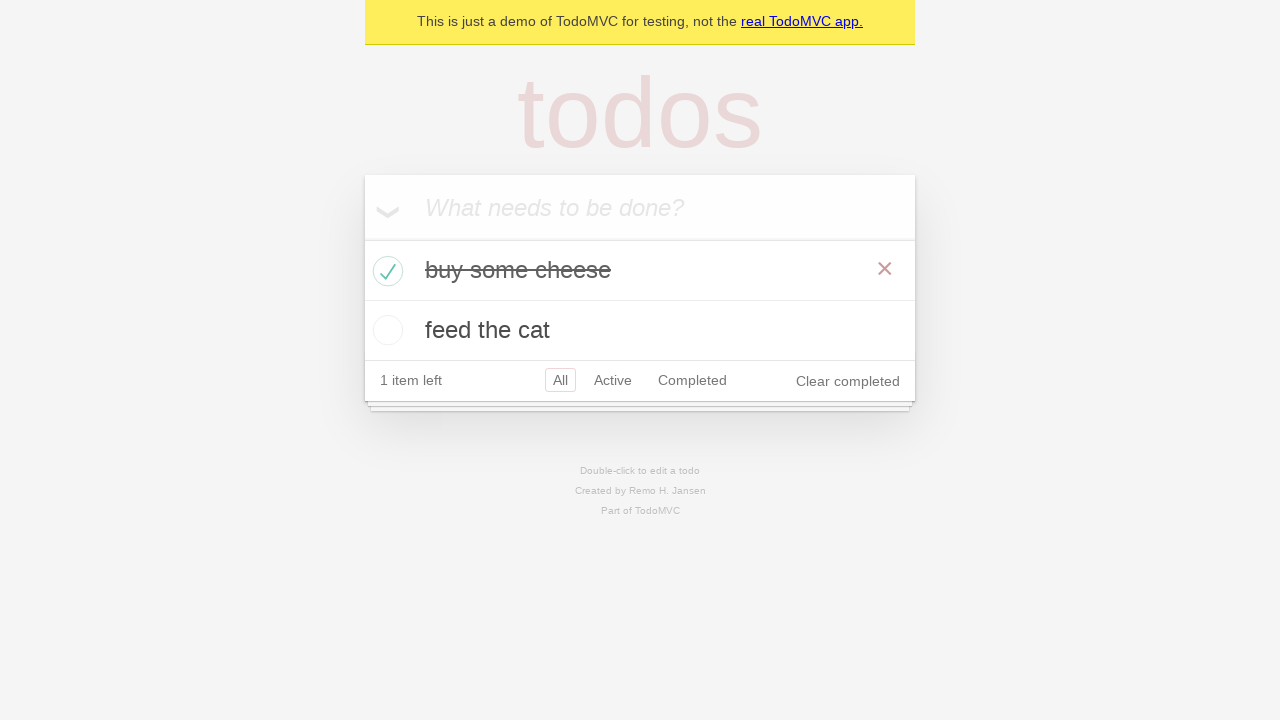

Checked checkbox for second todo item 'feed the cat' at (385, 330) on internal:testid=[data-testid="todo-item"s] >> nth=1 >> internal:role=checkbox
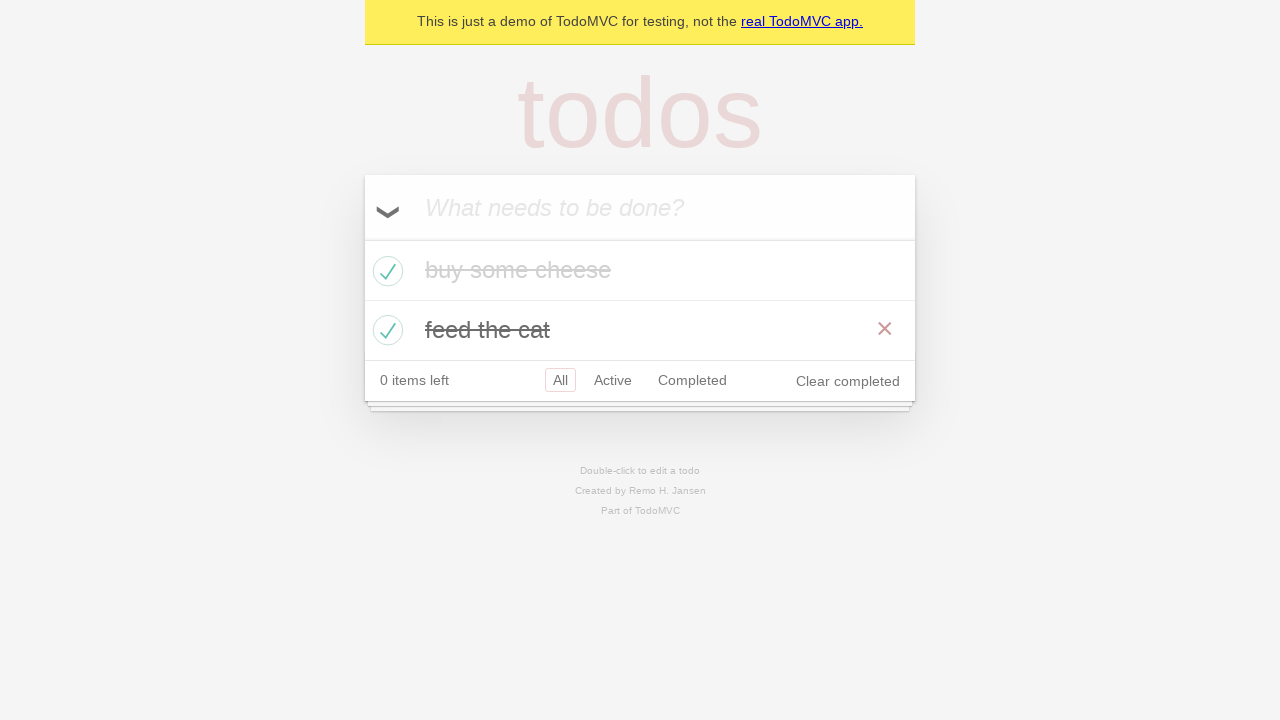

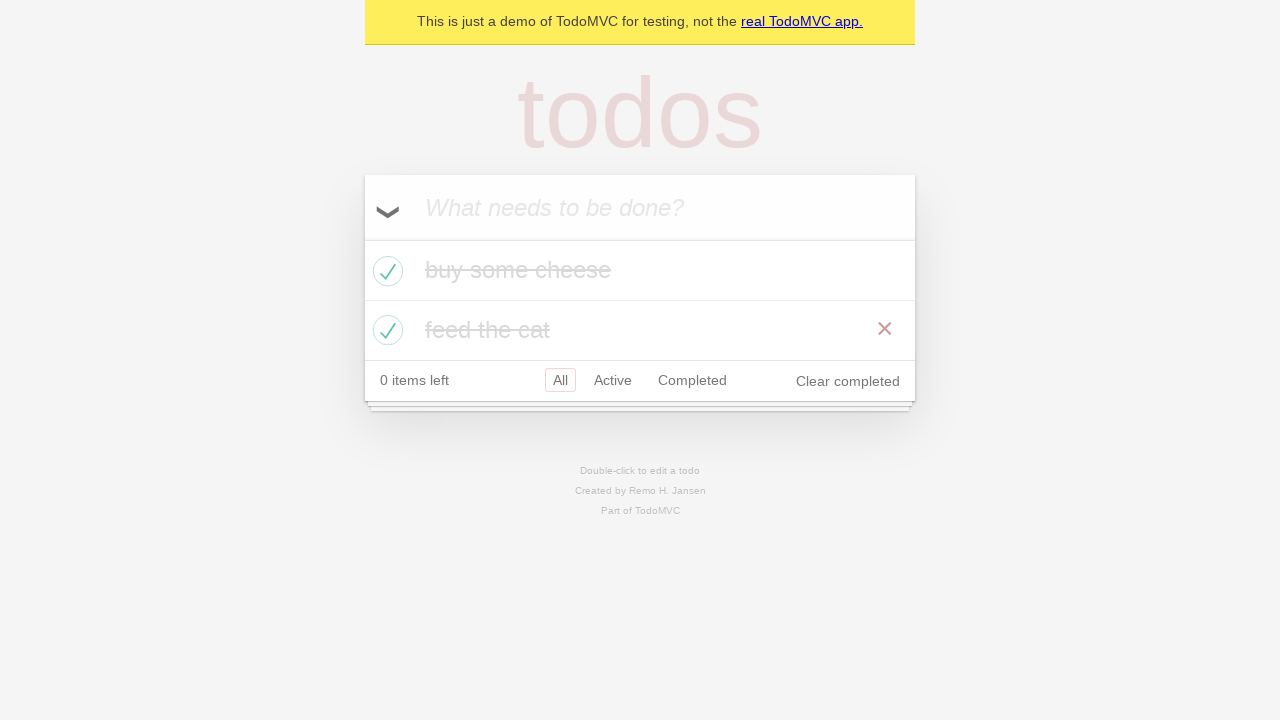